Tests browser window switching functionality by opening a new window, switching to it, and verifying content in the new window

Starting URL: https://demoqa.com/browser-windows

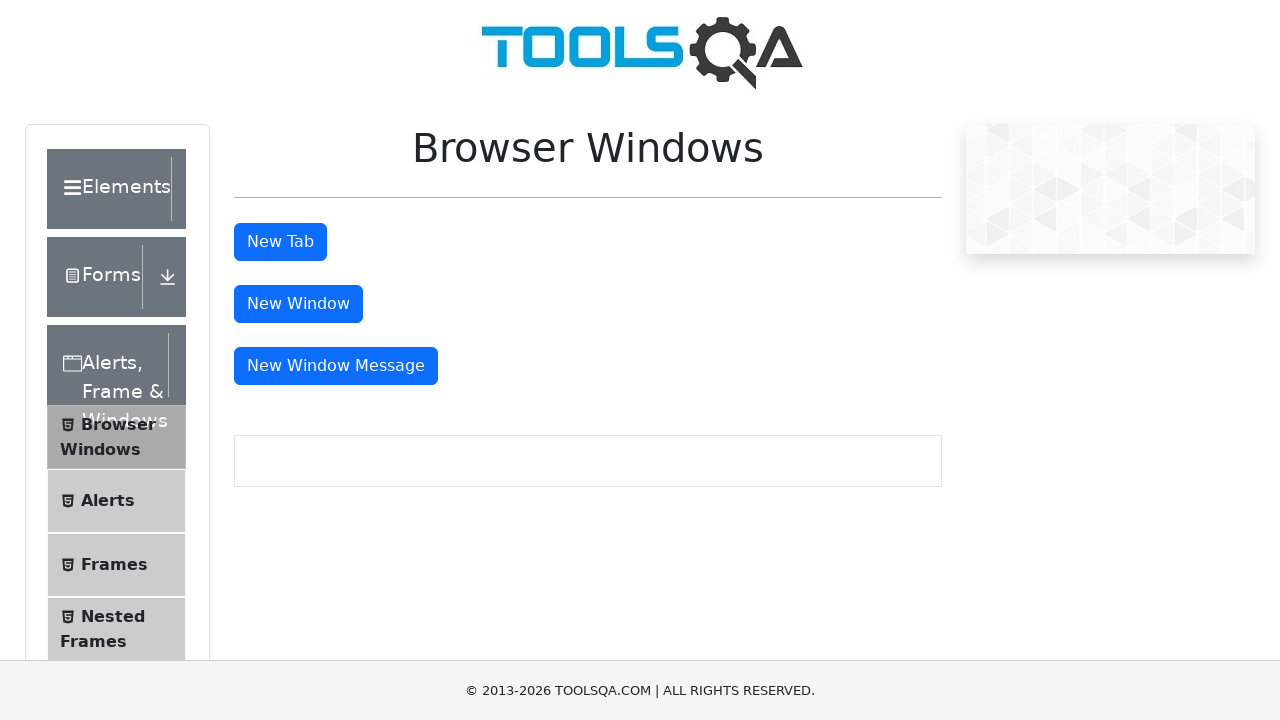

Clicked button to open new window at (298, 304) on #windowButton
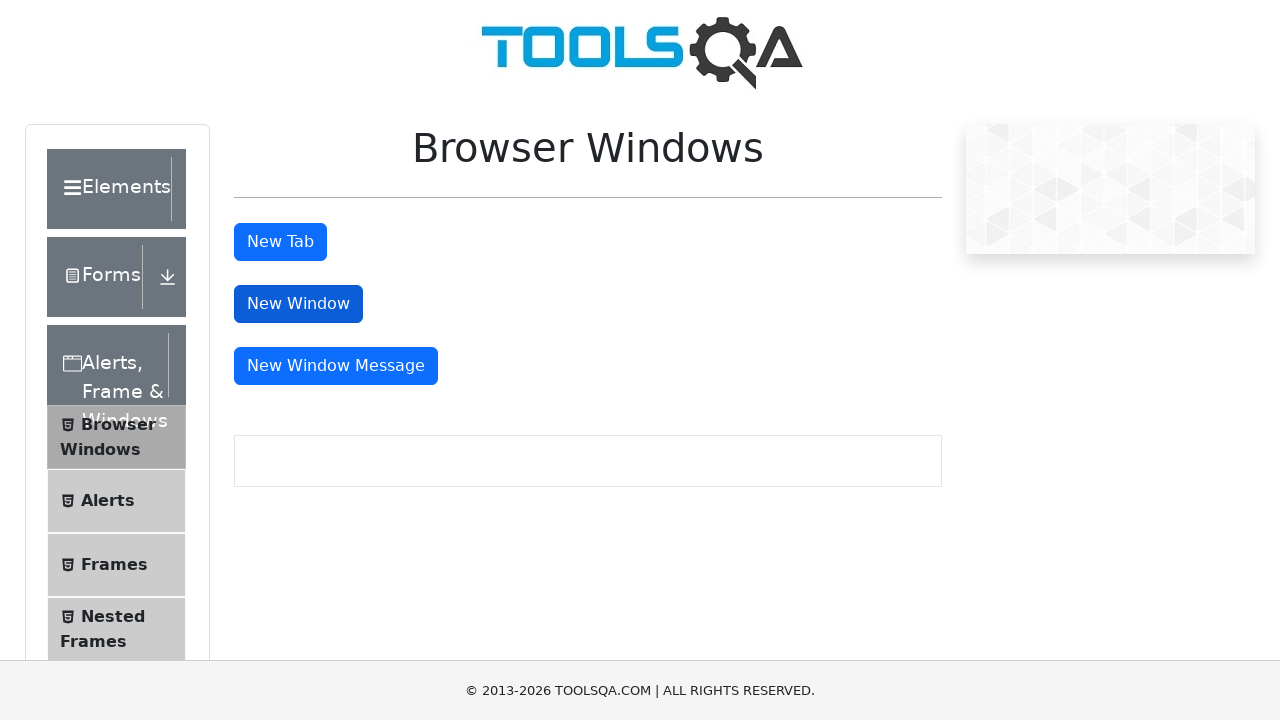

New window/tab opened and captured
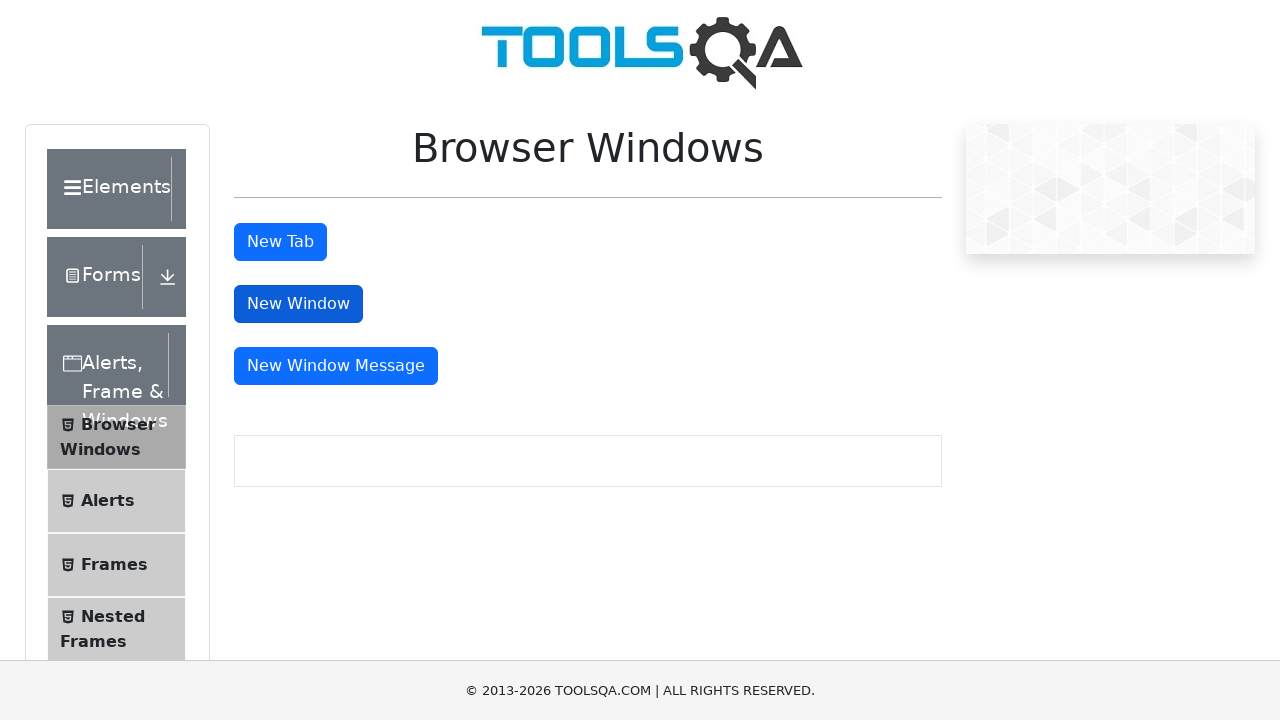

Switched to new window and waited for page to load
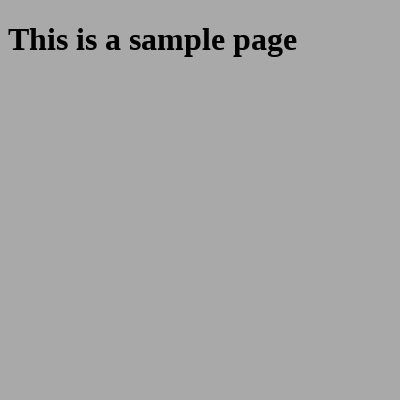

Verified sample heading element exists in new window
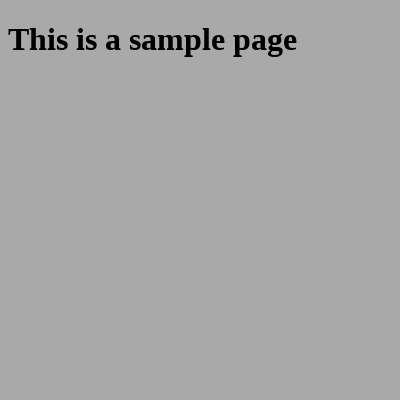

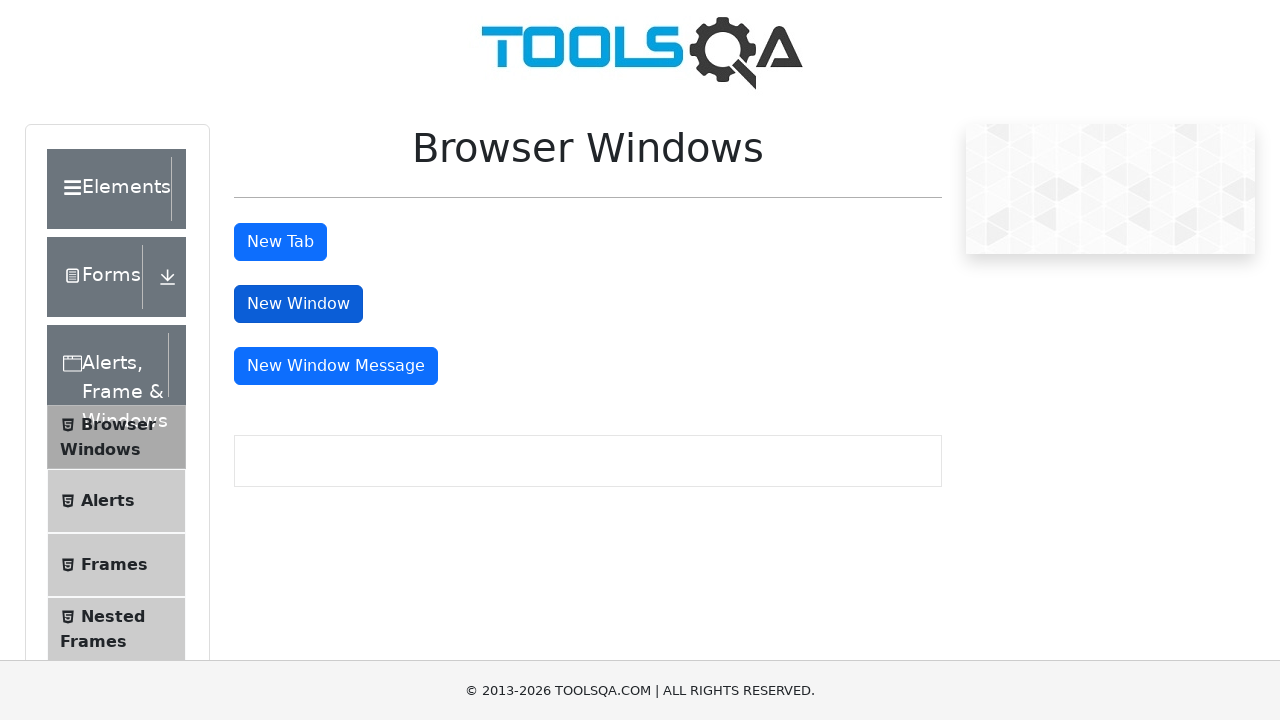